Navigates to W3Schools HTML tables page and verifies specific table cell content

Starting URL: https://www.w3schools.com/html/html_tables.asp

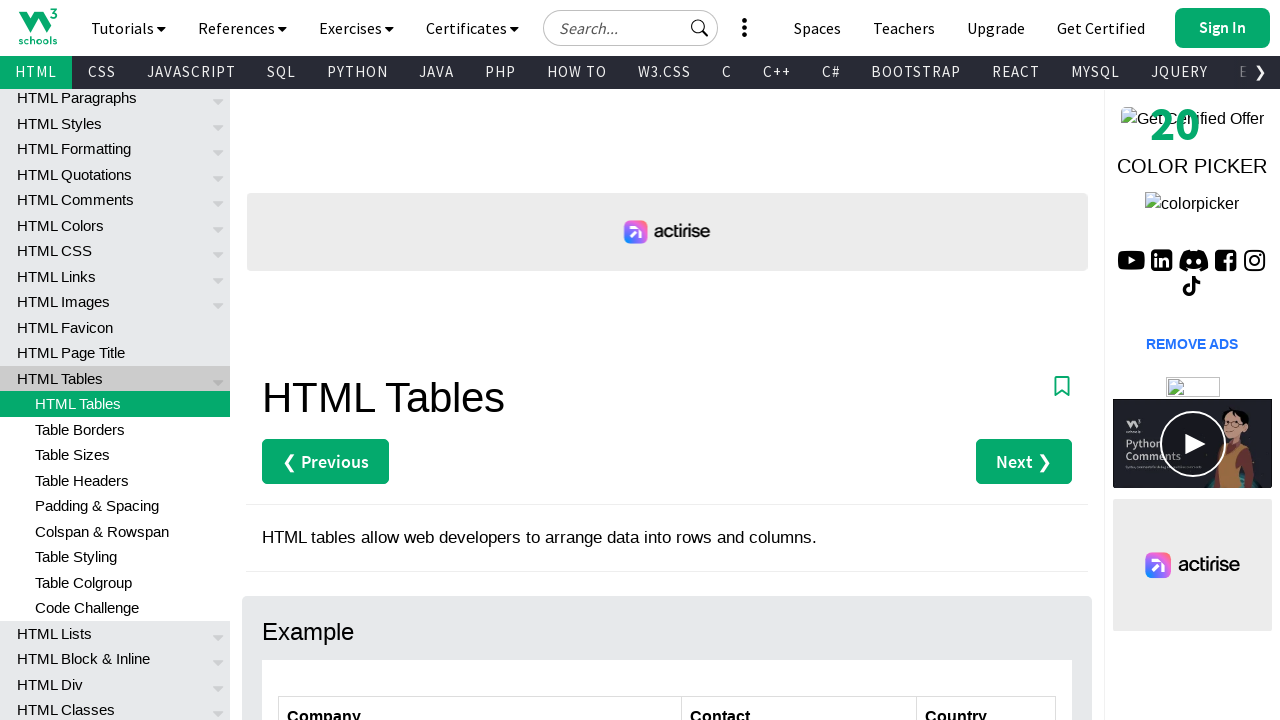

Navigated to W3Schools HTML tables page
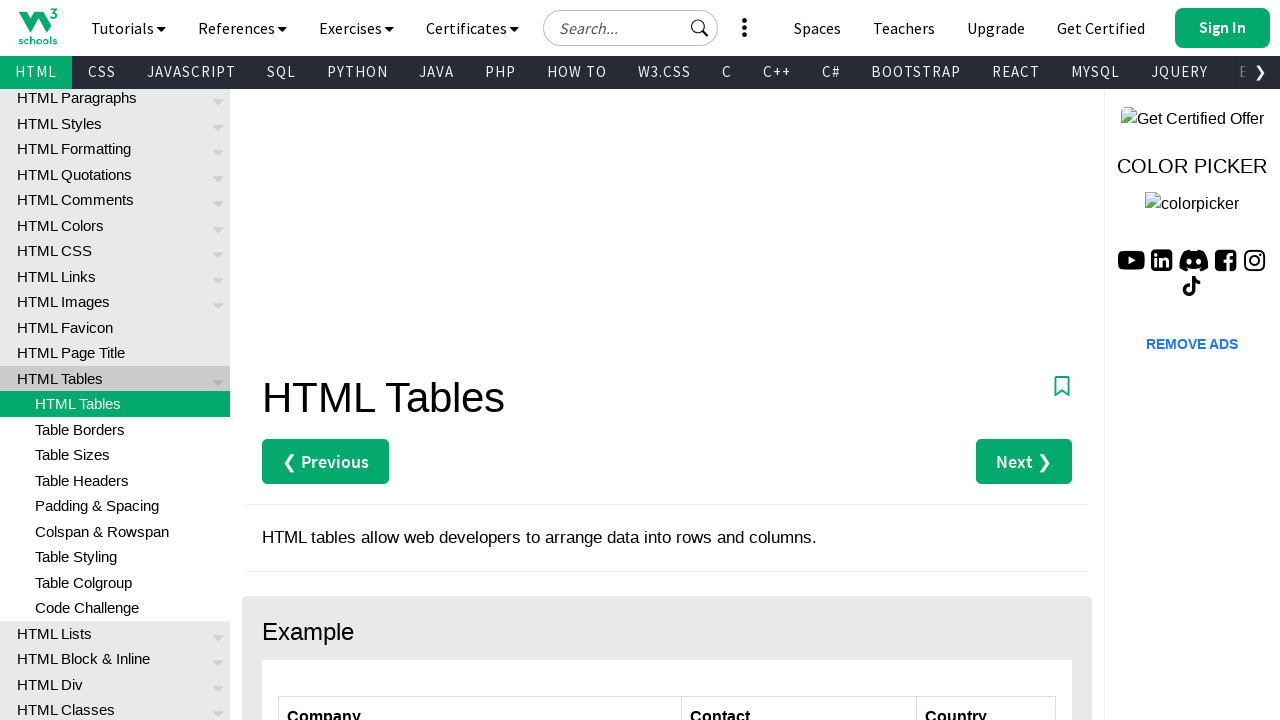

Located table cell at row 6, column 2
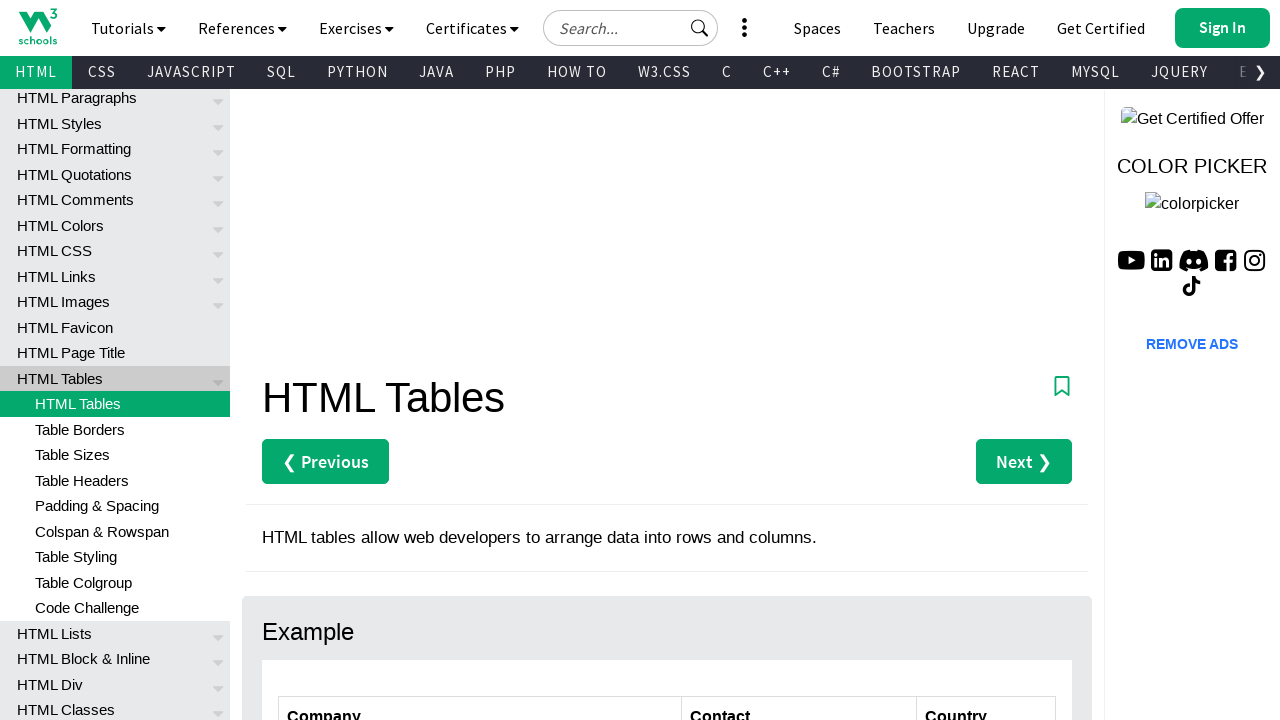

Verified table cell content is 'Yoshi Tannamuri'
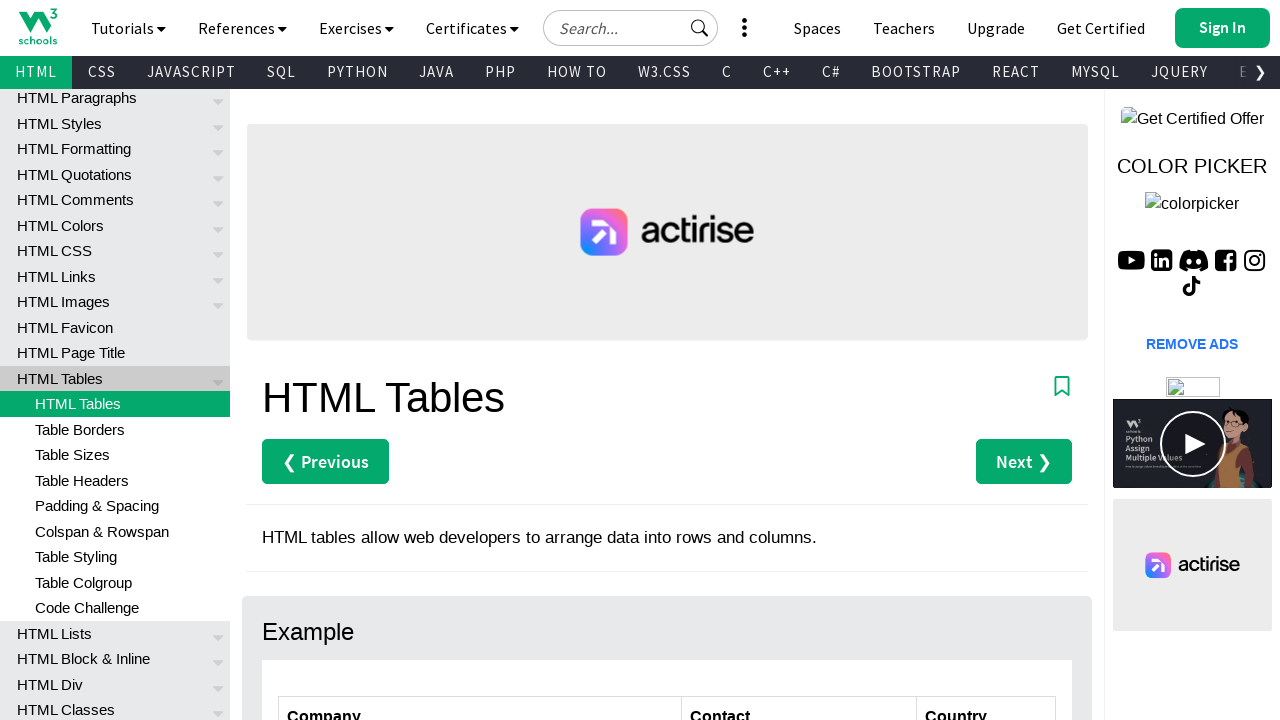

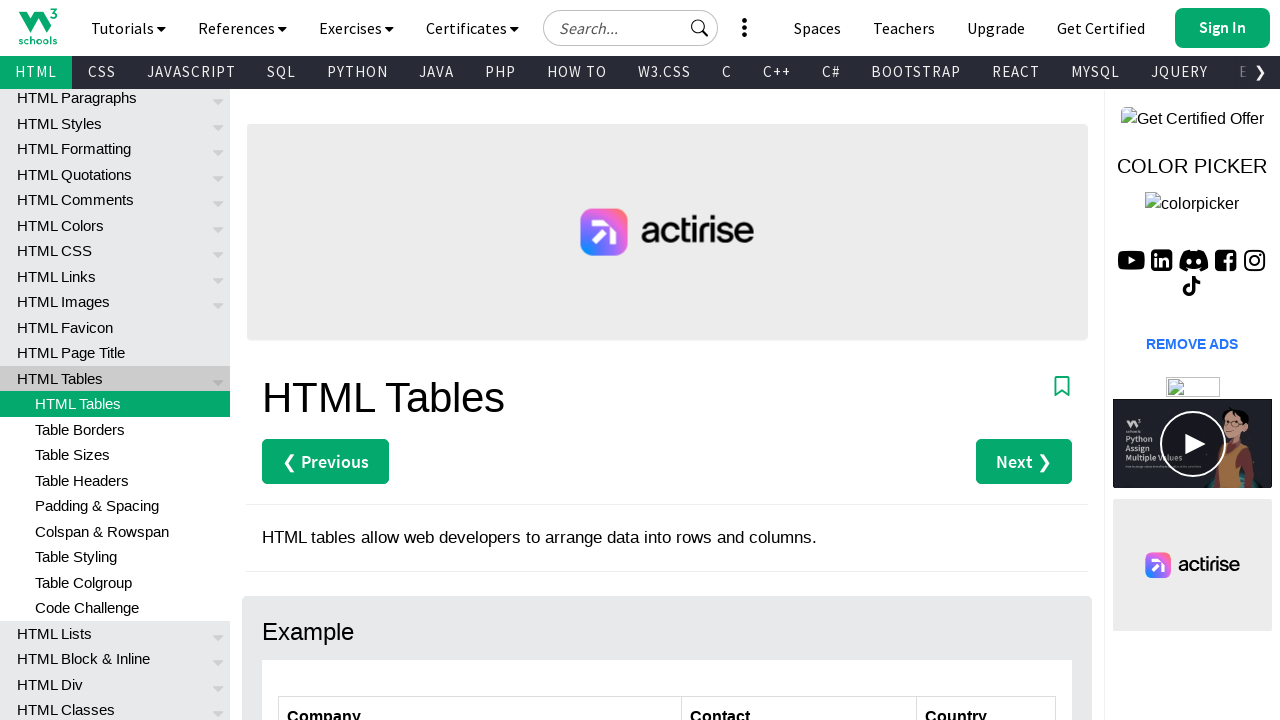